Tests navigation on Northwestern Mutual website by clicking "Find a Financial Advisor" button and then navigating to the "What Is a Financial Advisor?" article

Starting URL: https://northwesternmutual.com

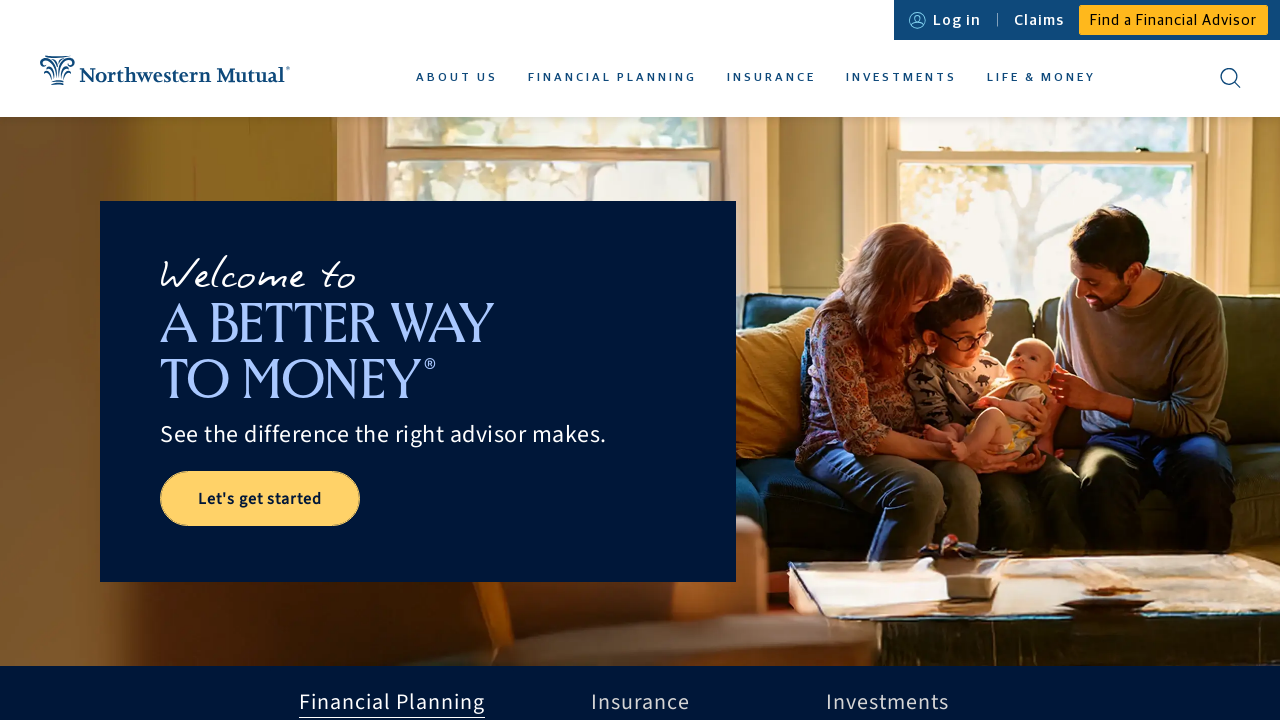

Clicked 'Find a Financial Advisor' button at (1174, 20) on xpath=//*[@id='nmx-nav-link-utility-fafa']
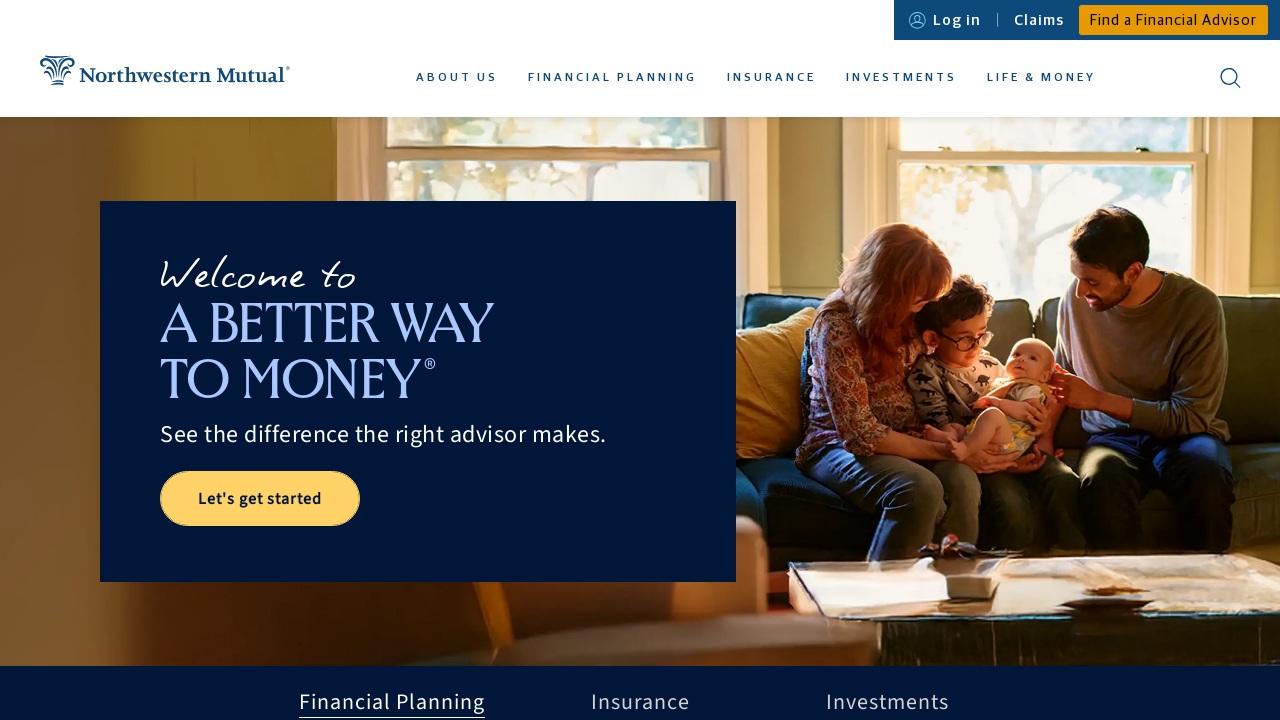

Clicked 'What Is a Financial Advisor?' article link at (249, 360) on xpath=//*[text()='What Is a Financial Advisor?']
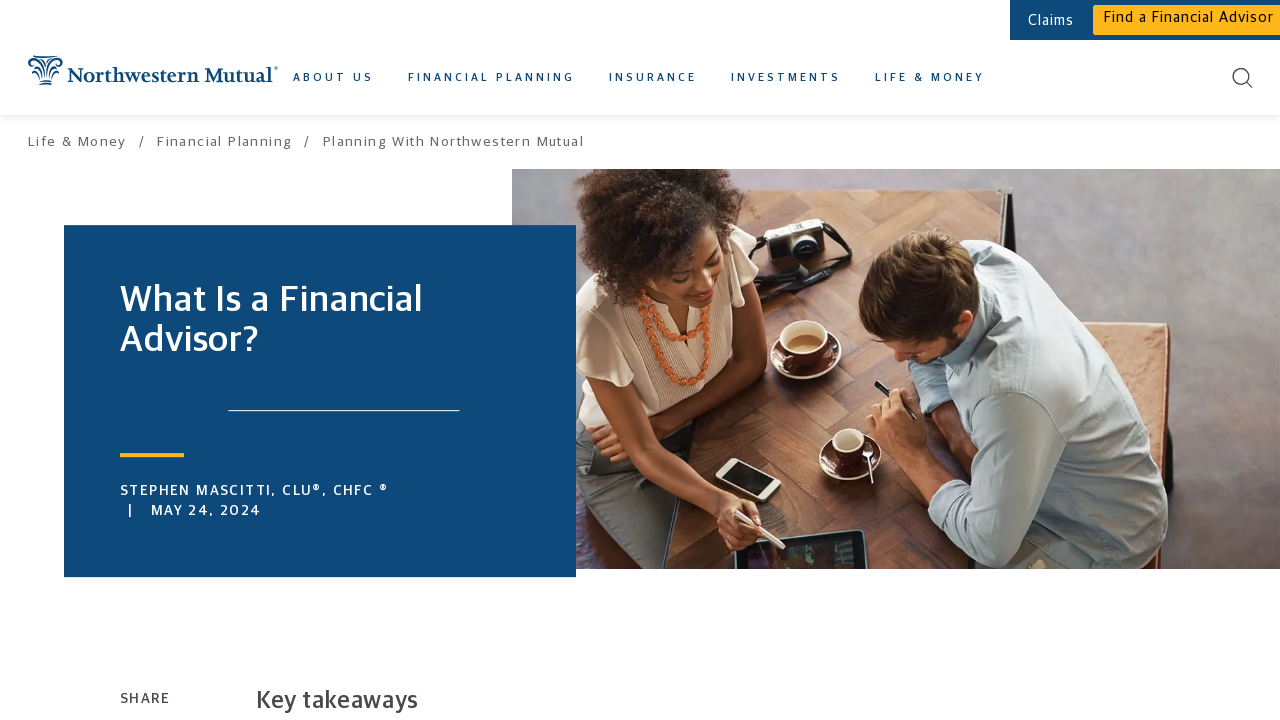

Article content loaded successfully
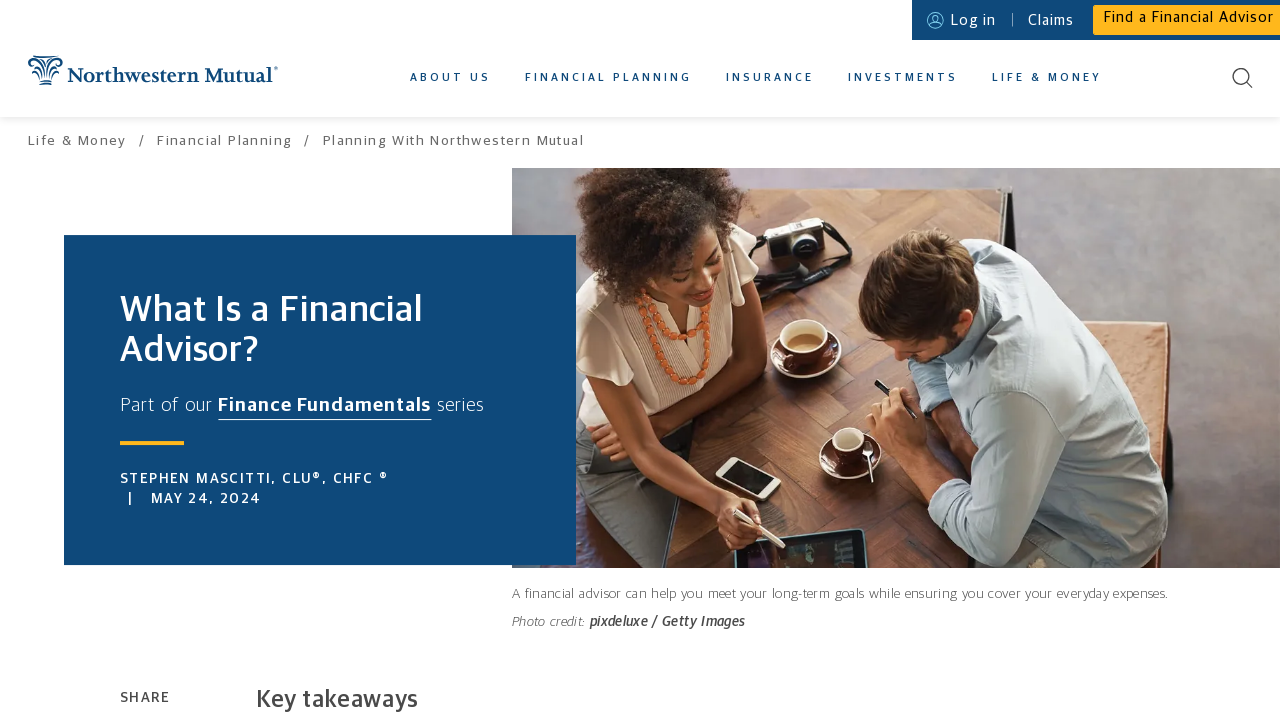

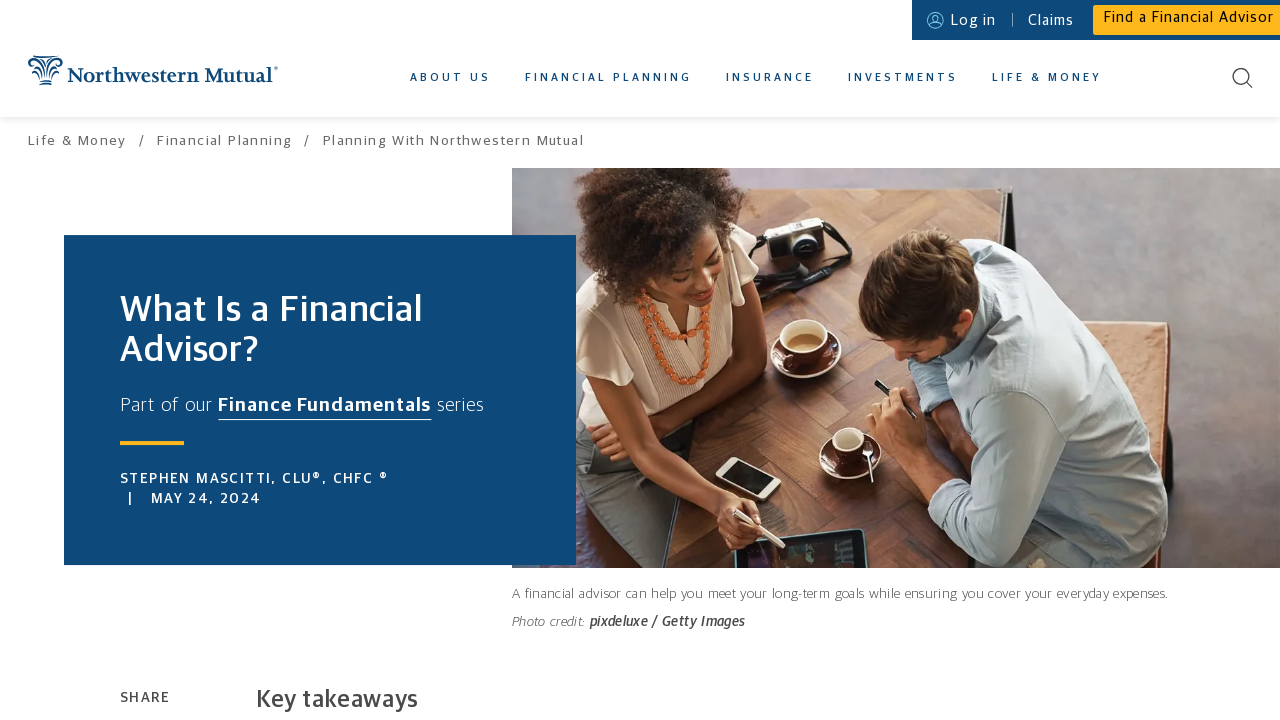